Tests JavaScript prompt alert functionality by switching to iframe, triggering a prompt, entering text, and verifying the entered text appears on the page

Starting URL: https://www.w3schools.com/js/tryit.asp?filename=tryjs_prompt

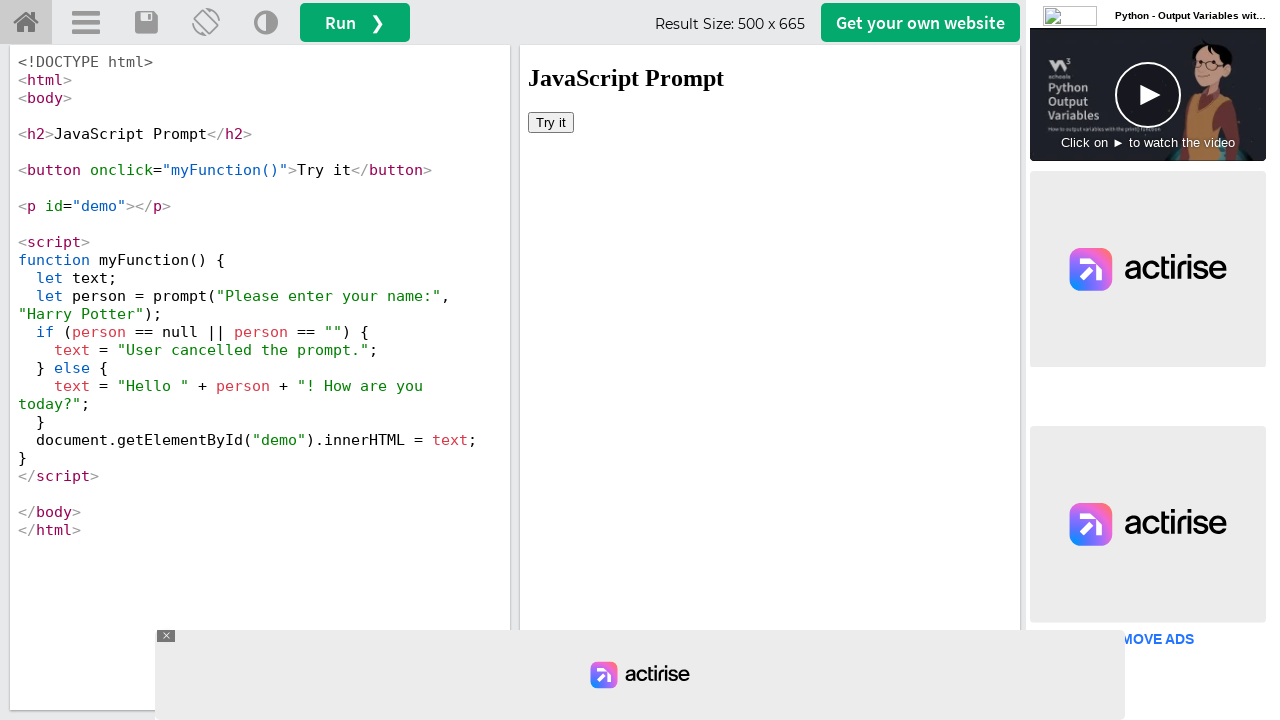

Located iframe with selector #iframeResult
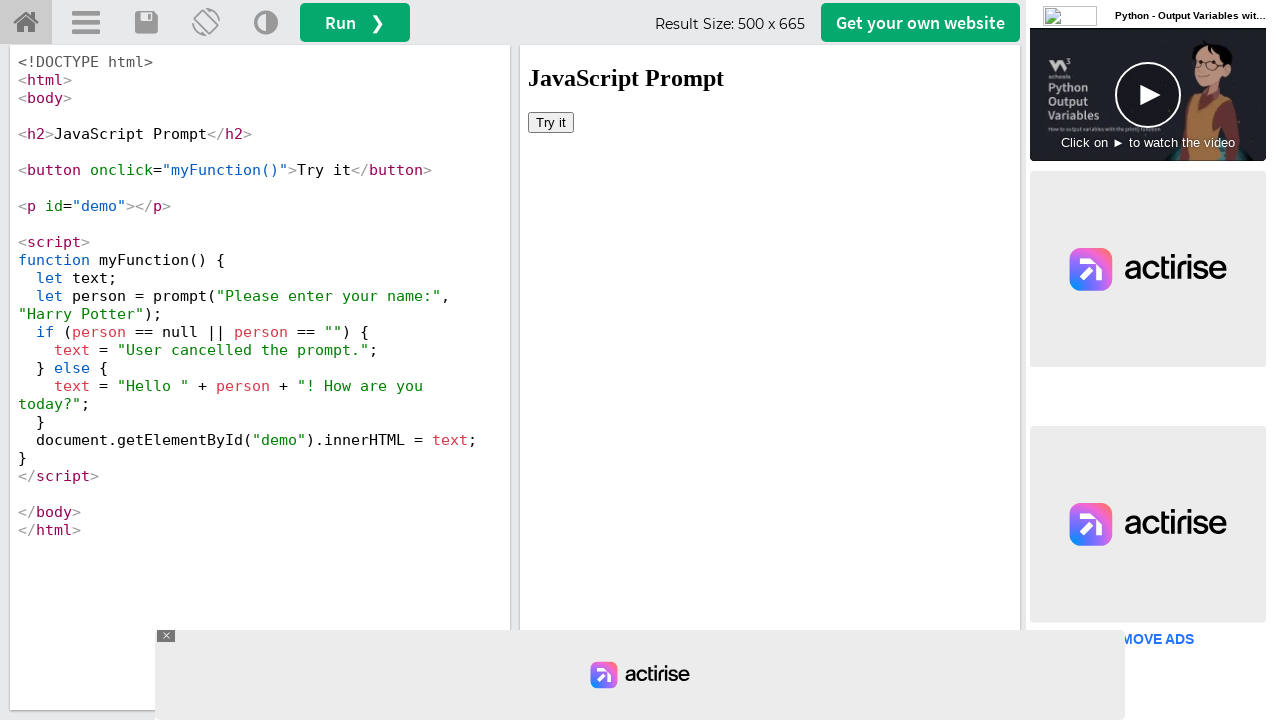

Clicked 'Try it' button in iframe at (551, 122) on #iframeResult >> internal:control=enter-frame >> button:has-text('Try it')
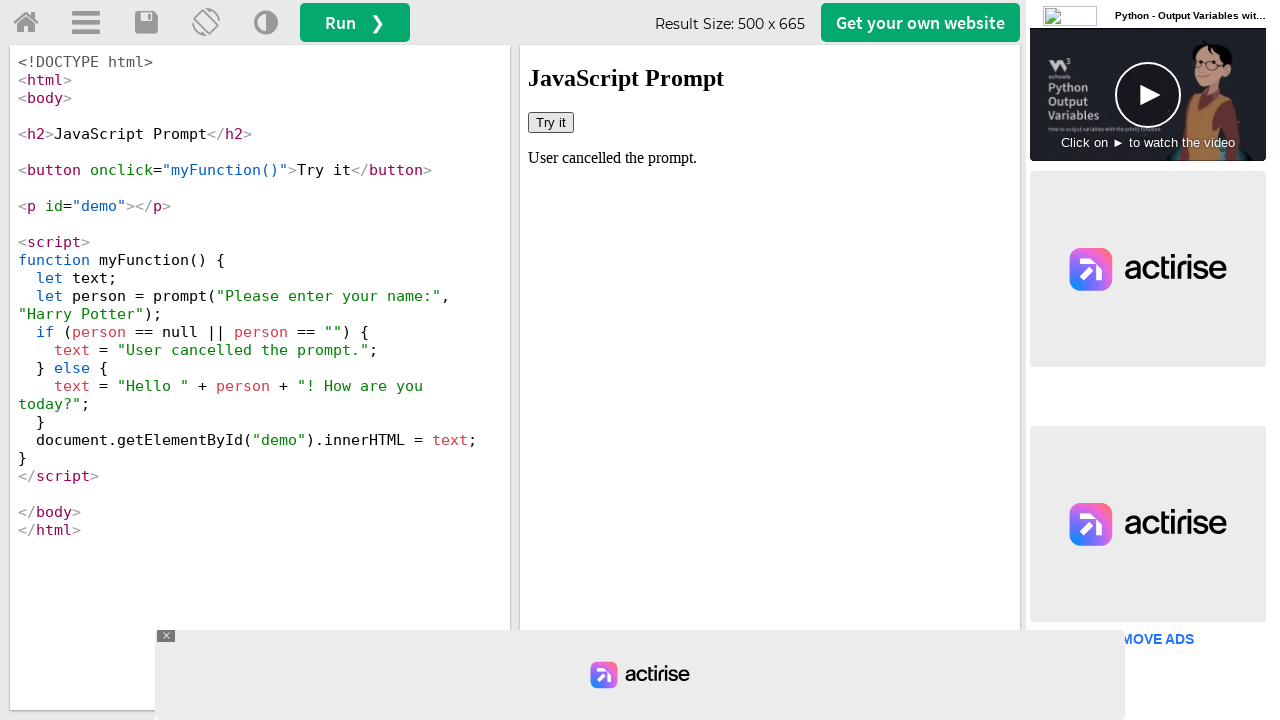

Set up dialog handler to accept prompt with text 'TestUser123'
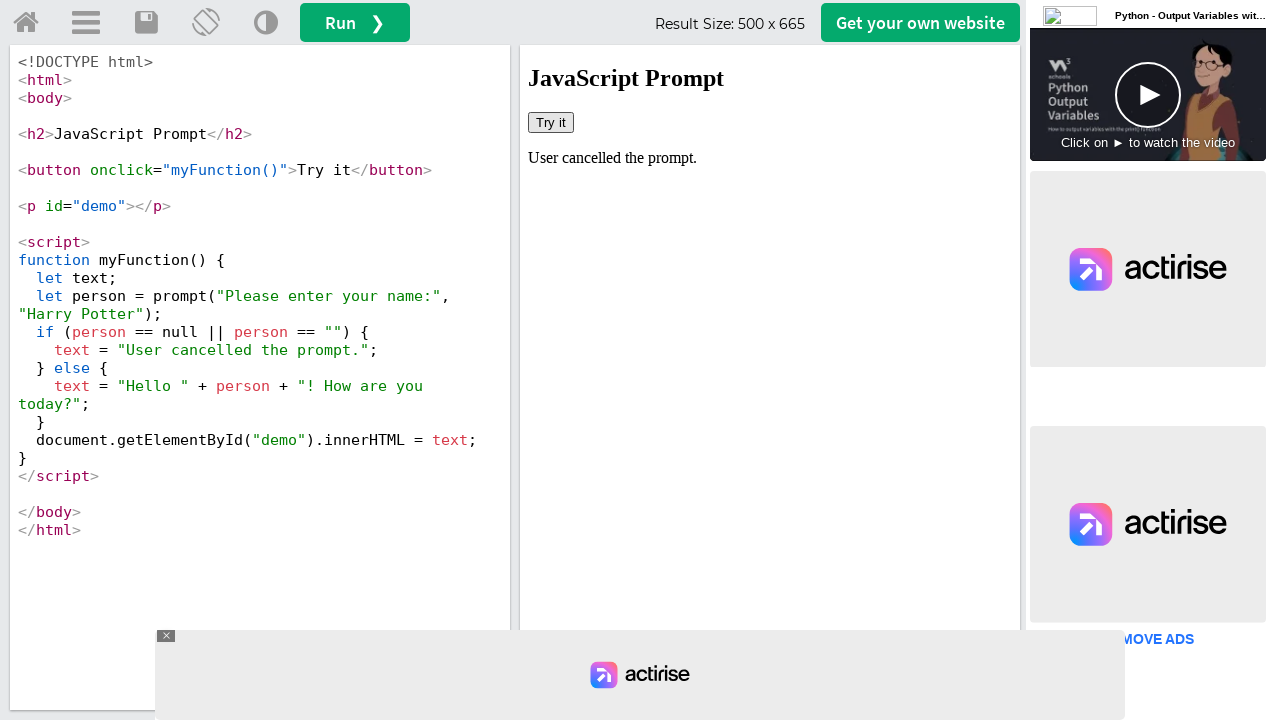

Clicked 'Try it' button again to trigger prompt dialog at (551, 122) on #iframeResult >> internal:control=enter-frame >> button:has-text('Try it')
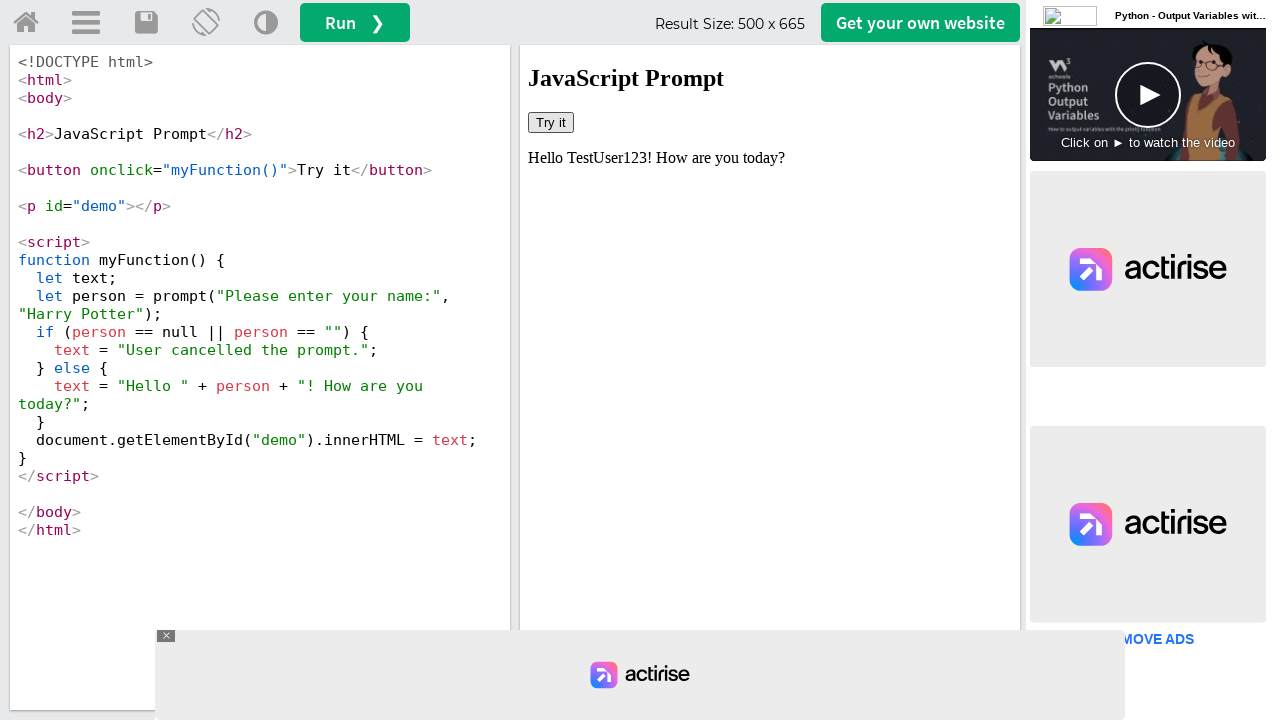

Retrieved text content from demo element
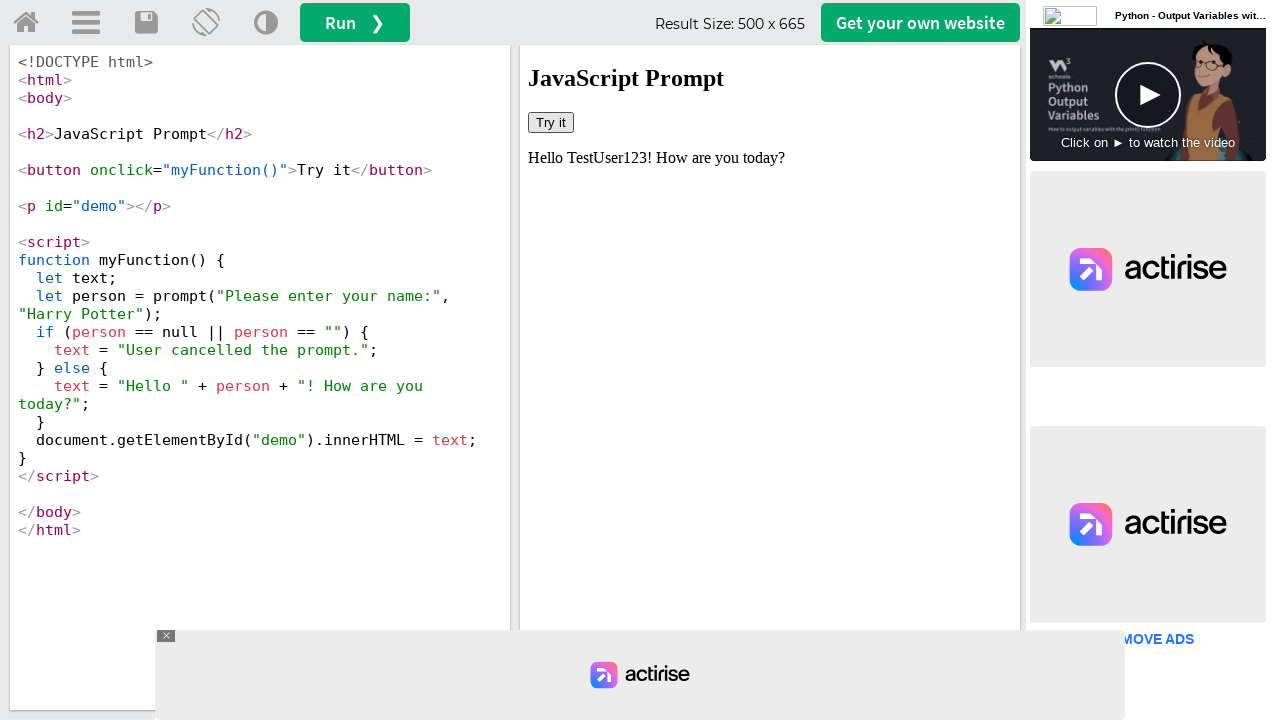

Verified that entered text 'TestUser123' appears in demo output
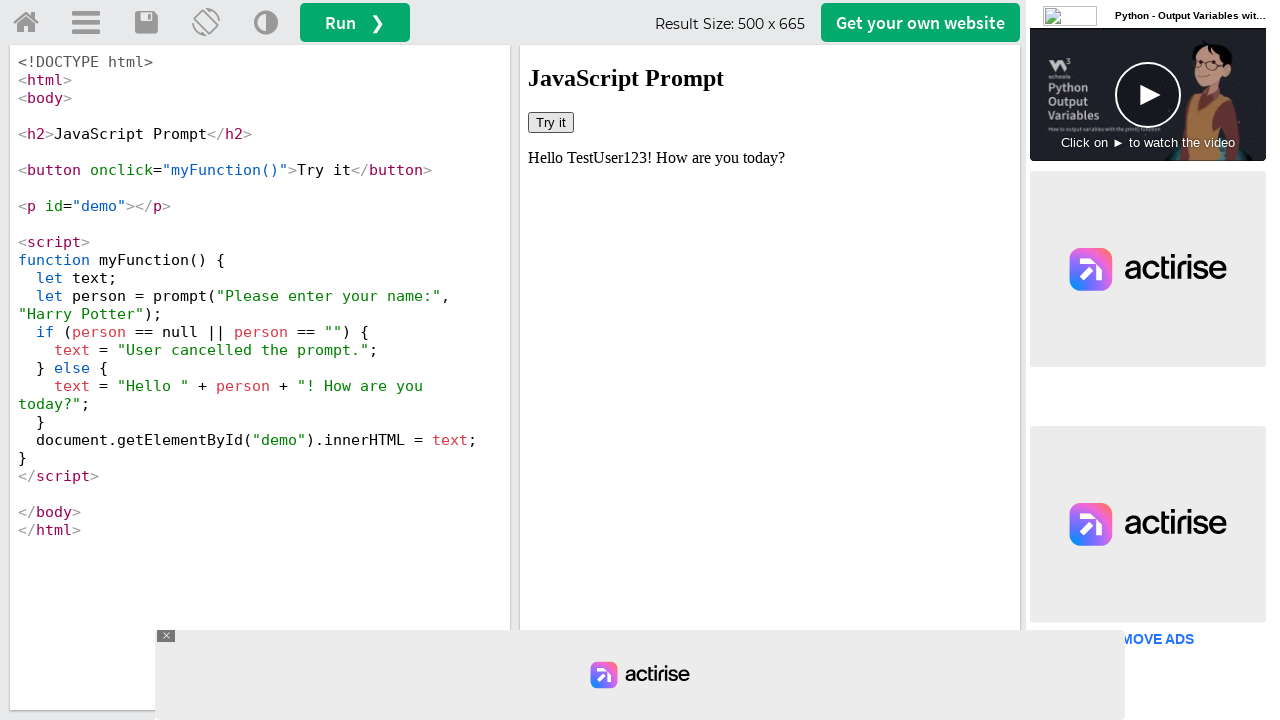

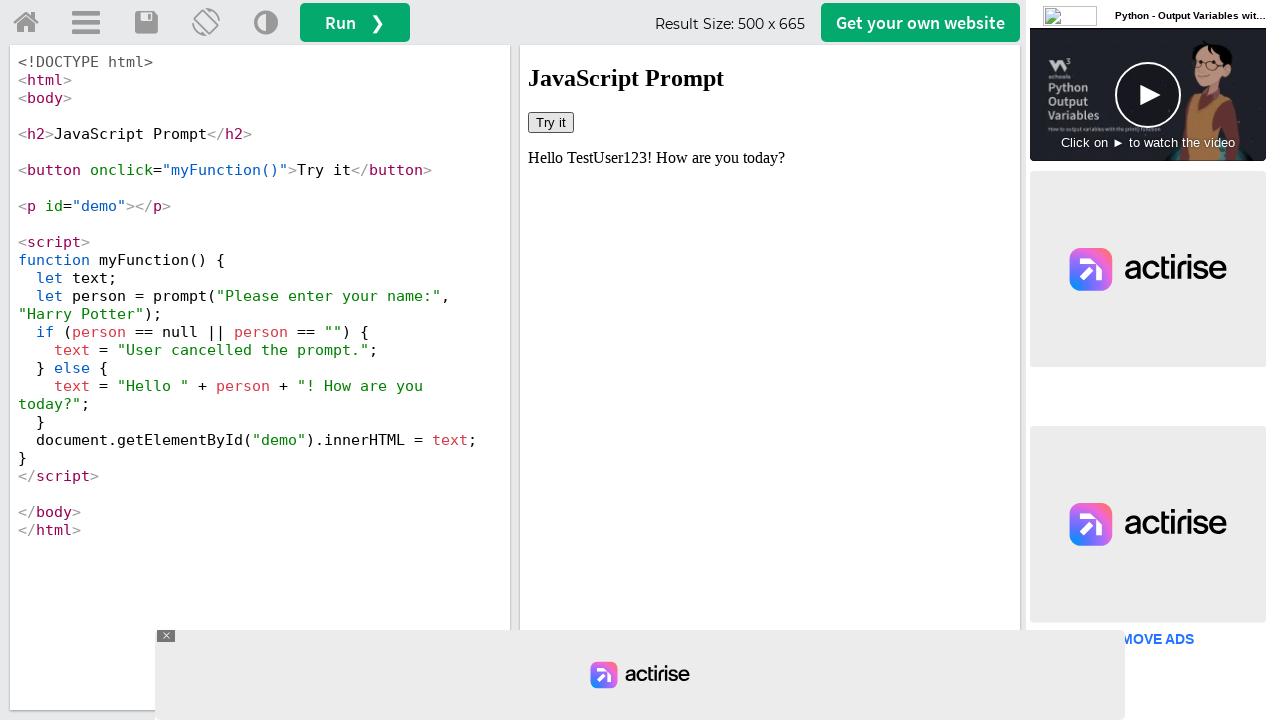